Fills out a registration form with user details including name, address, phone number, SSN, username and password

Starting URL: https://parabank.parasoft.com/parabank/register.htm

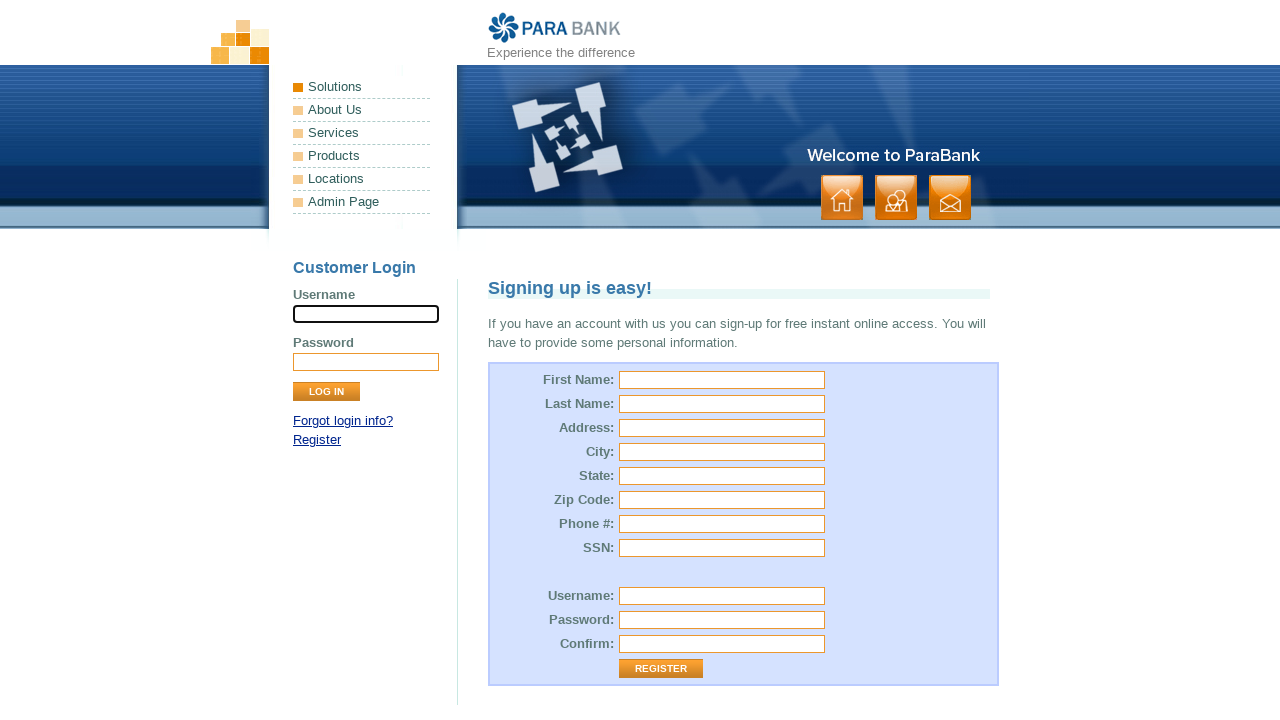

Filled first name field with 'Konstantin' on input[name='customer.firstName']
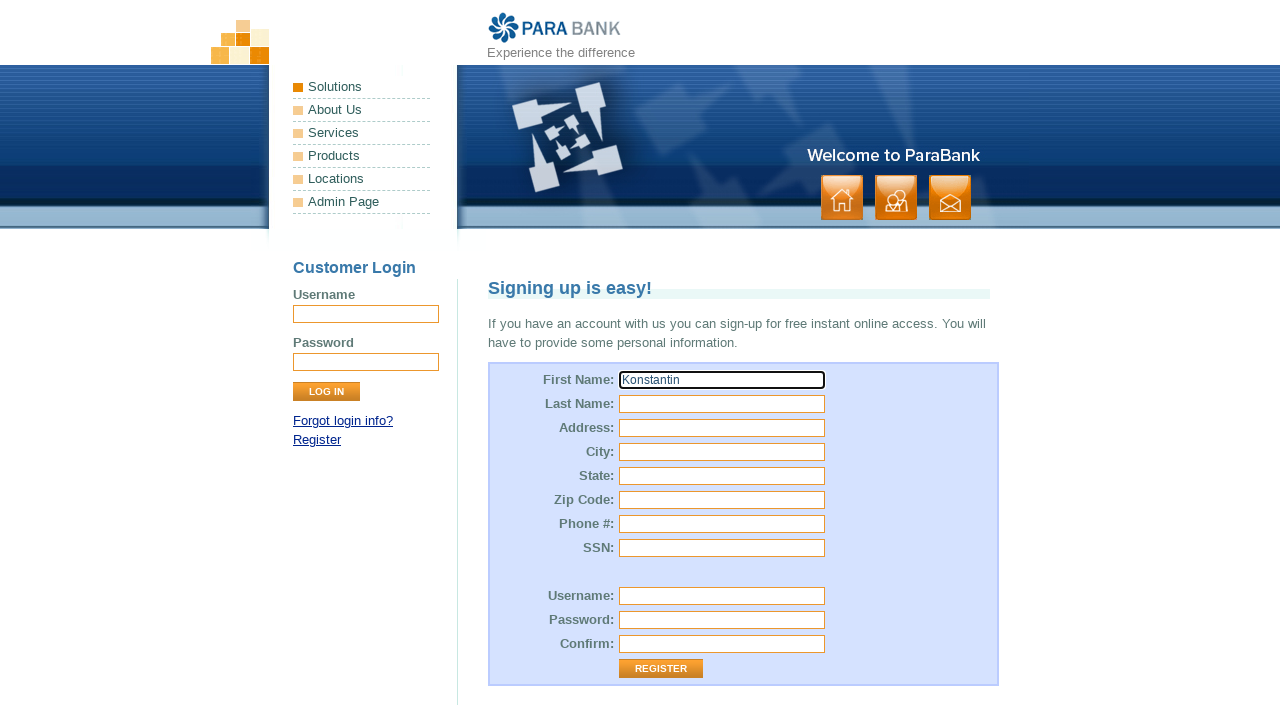

Filled last name field with 'Tsypnyatov' on input[name='customer.lastName']
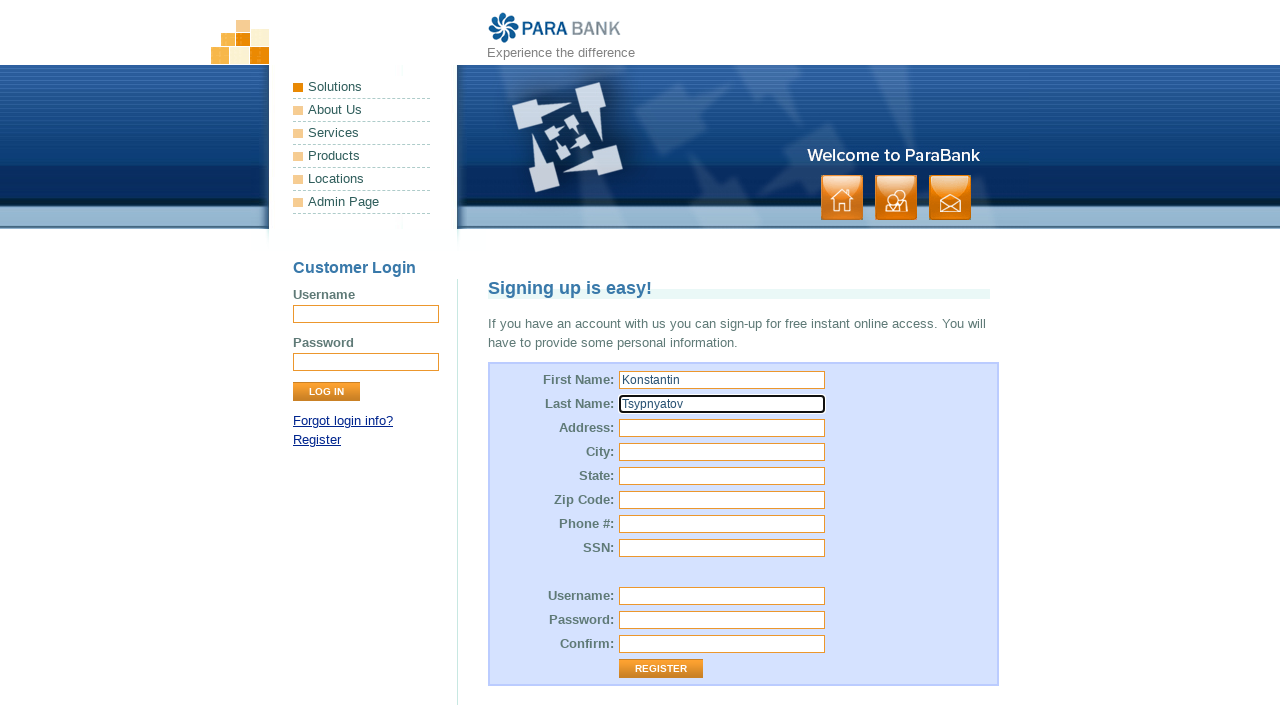

Filled street address with '3715 Sea Gate Ave' on input[name='customer.address.street']
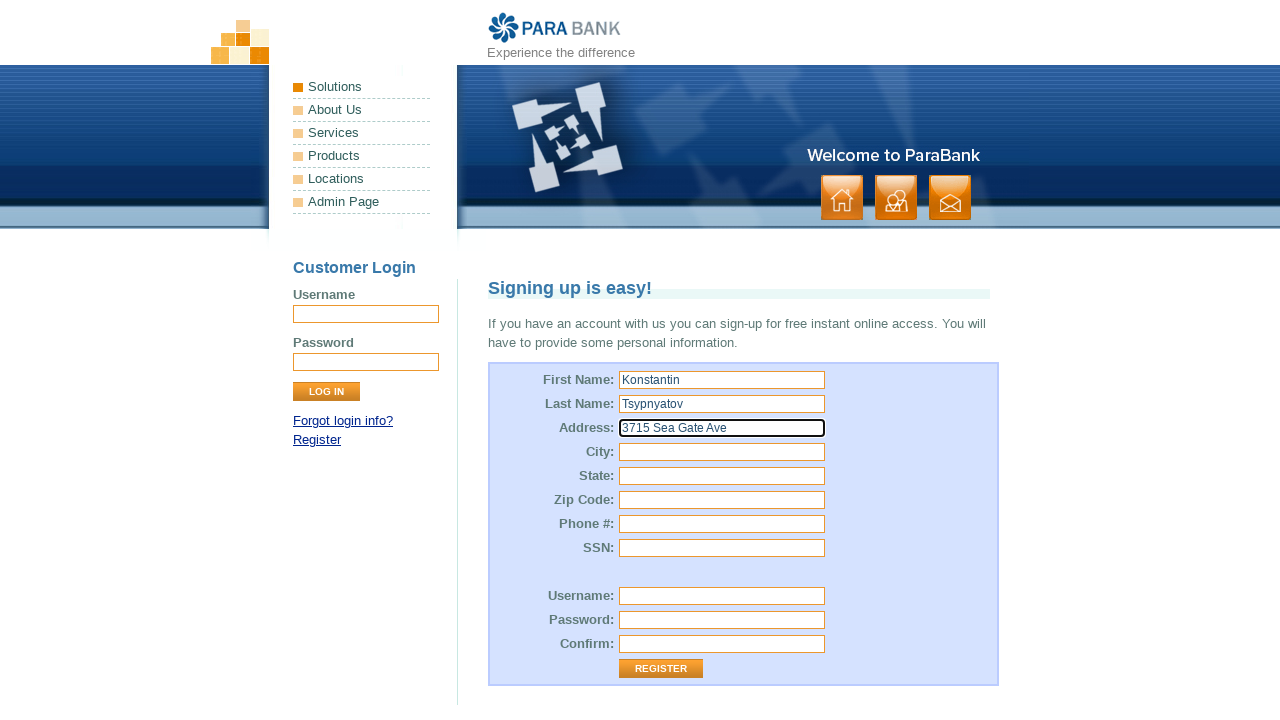

Filled city field with 'Brooklyn' on input[name='customer.address.city']
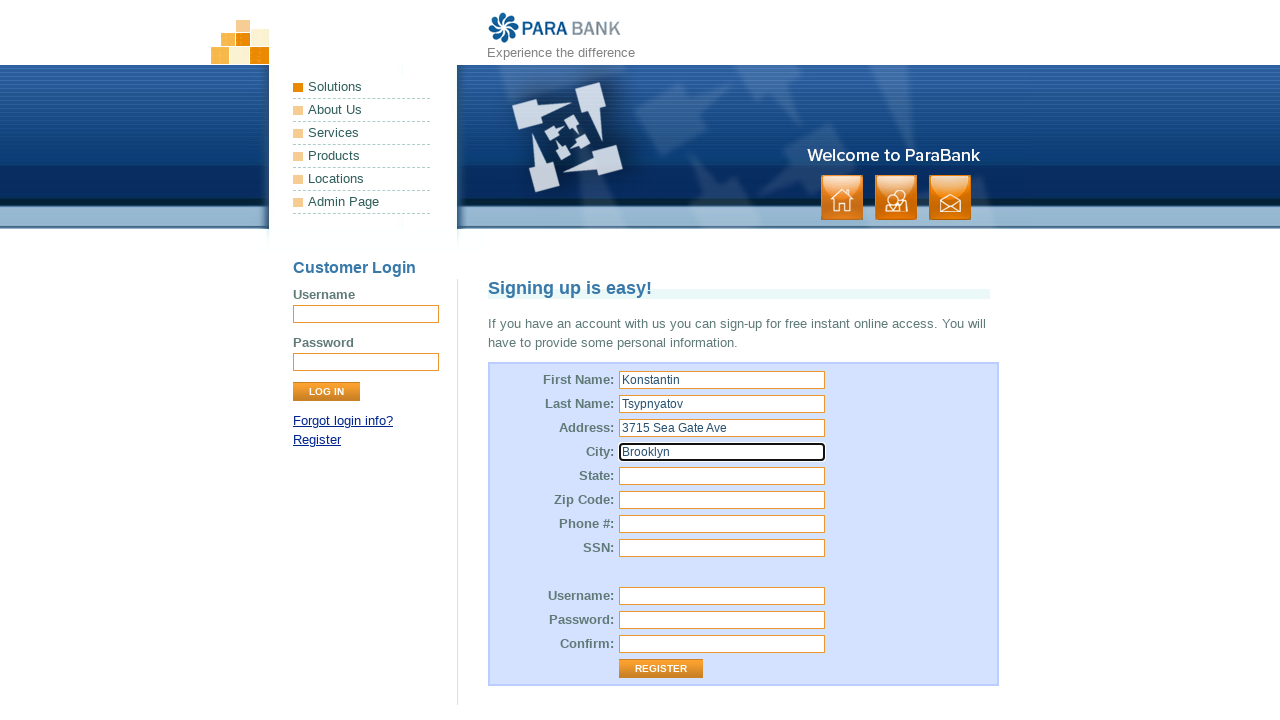

Filled state field with 'New York' on input[name='customer.address.state']
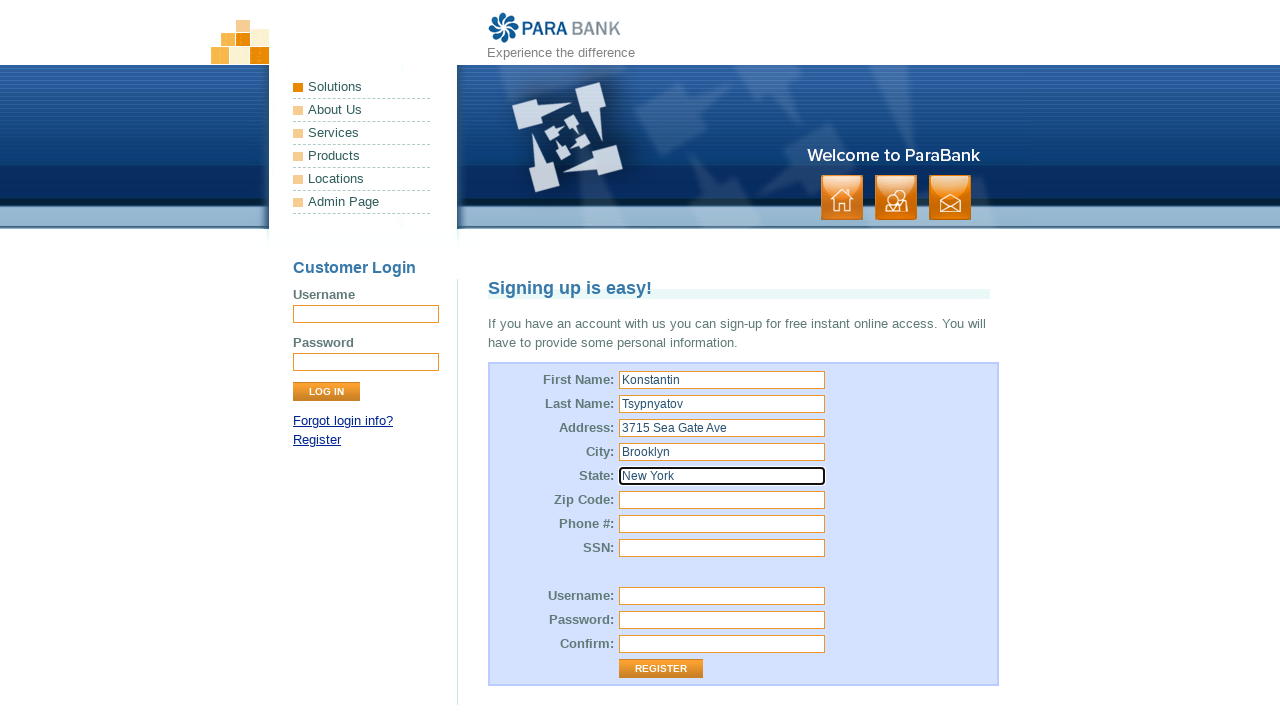

Filled zip code field with '11224' on input[name='customer.address.zipCode']
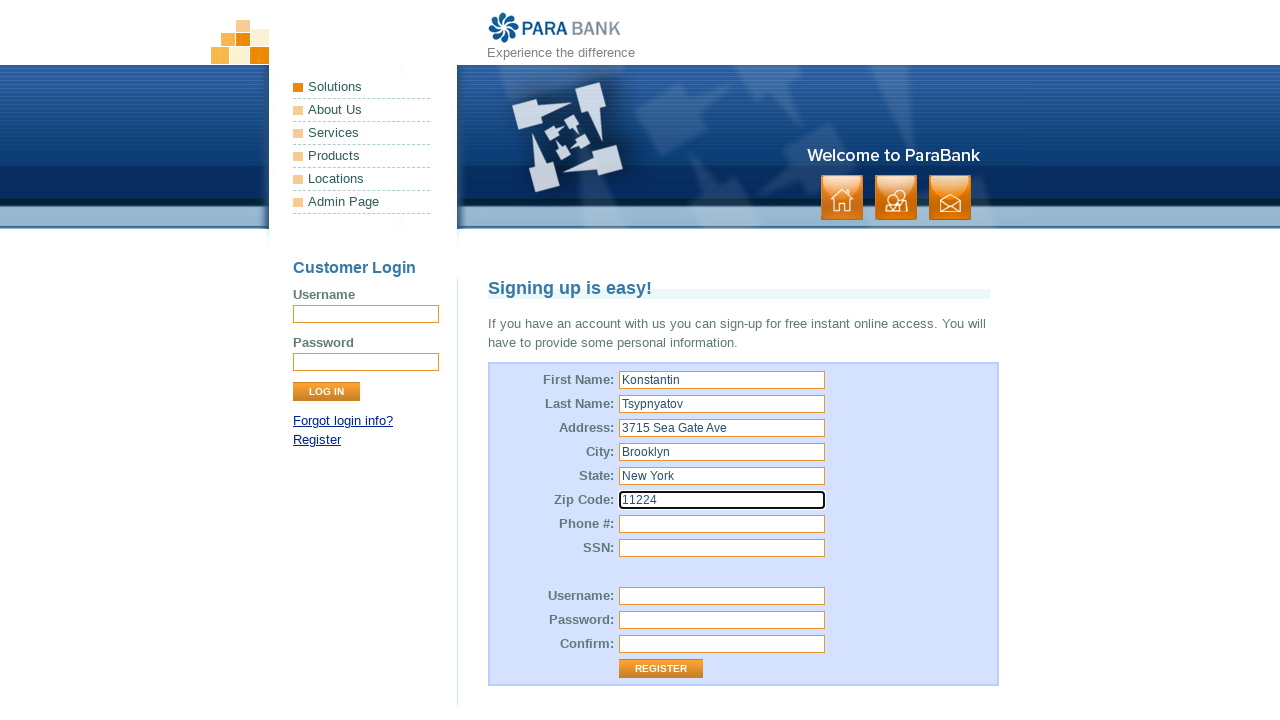

Filled phone number field with '917-242-5555' on input[name='customer.phoneNumber']
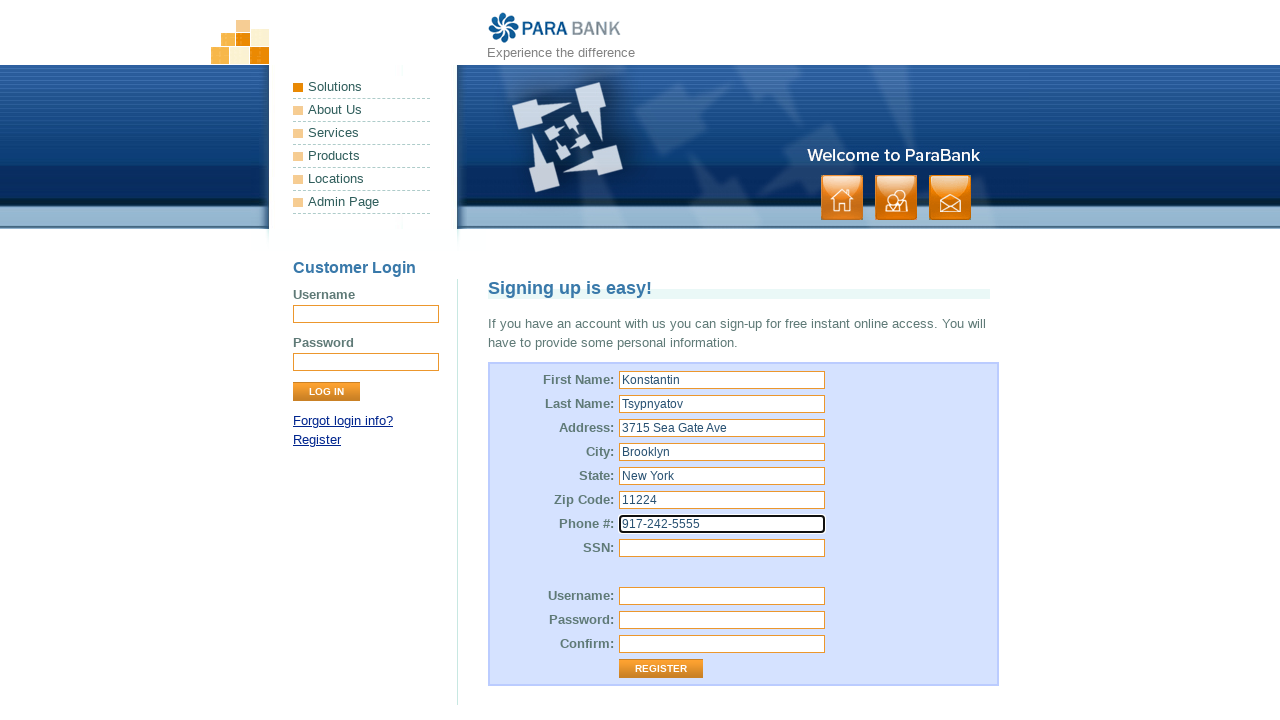

Filled SSN field with '123-45-6789' on input[name='customer.ssn']
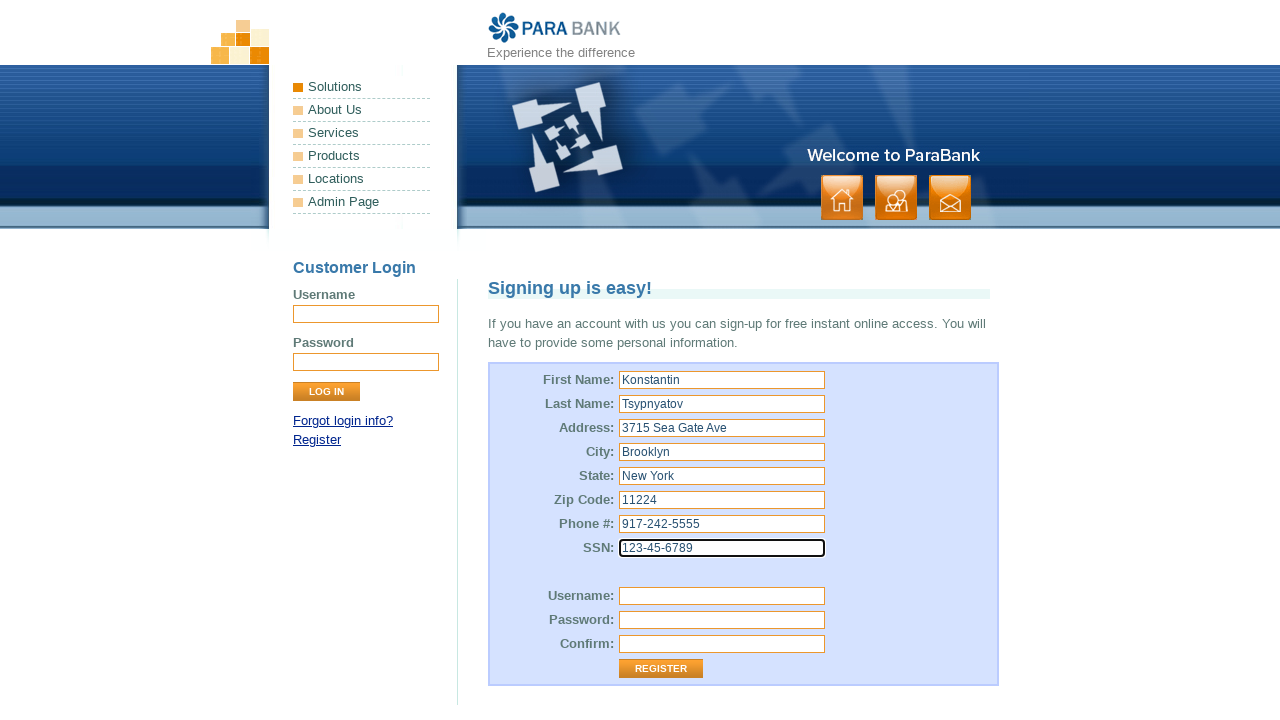

Filled username field with 'TestUser789' on input[name='customer.username']
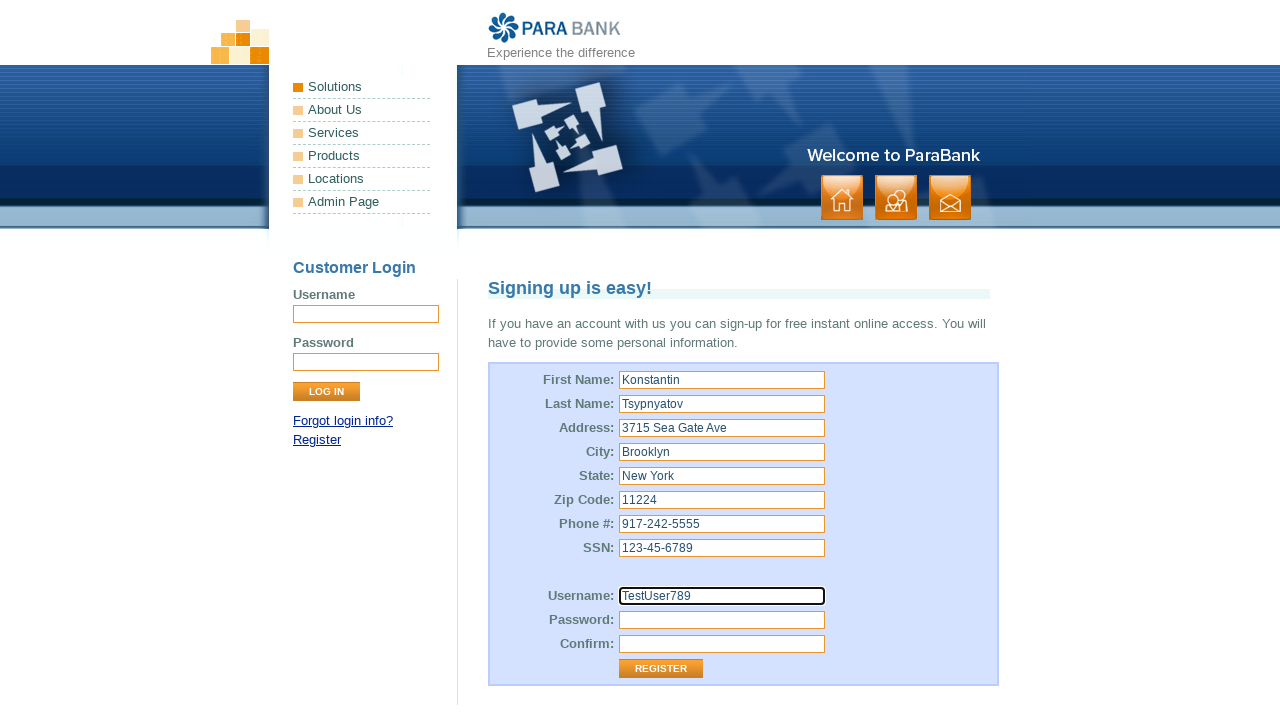

Filled password field with 'password123' on input[name='customer.password']
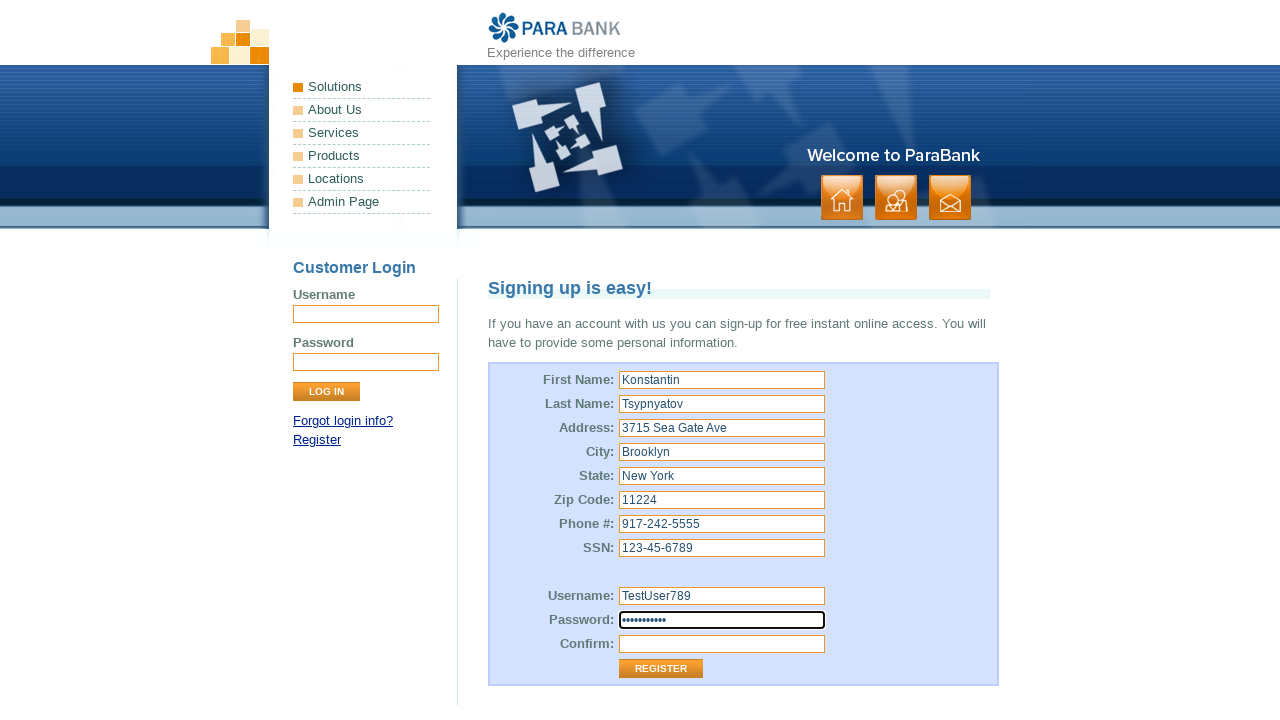

Filled repeated password field with 'password123' on #repeatedPassword
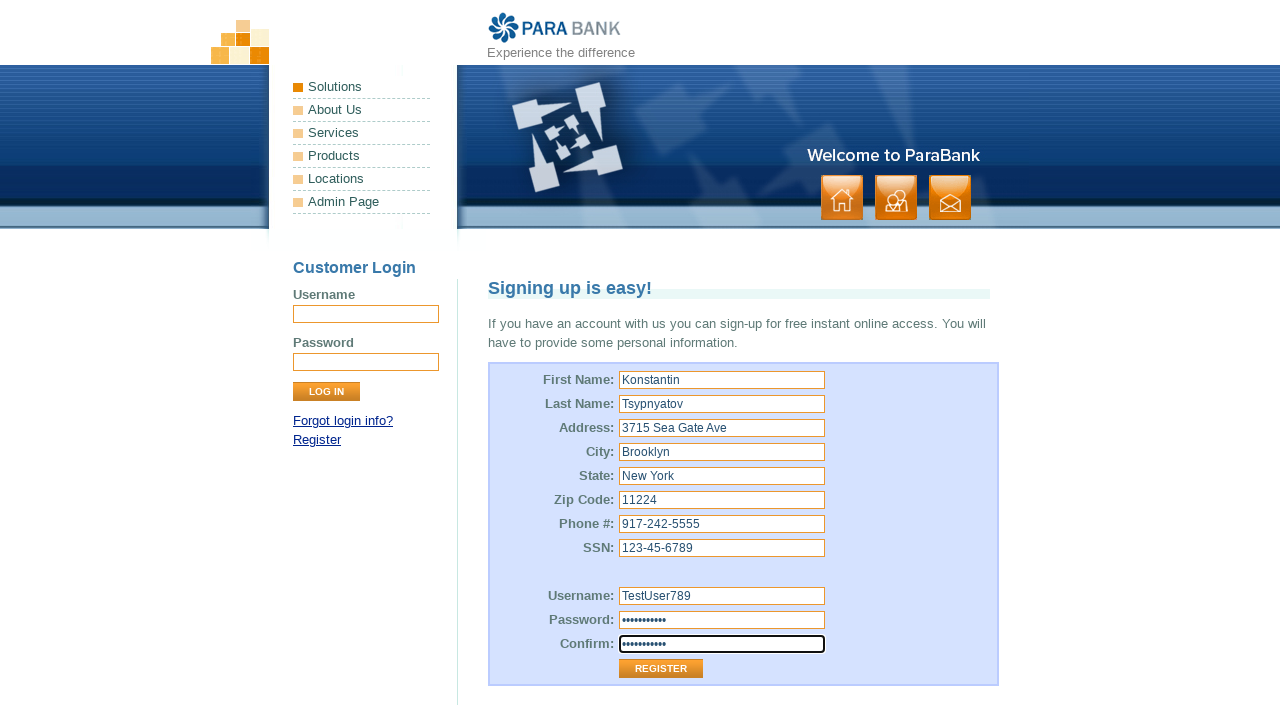

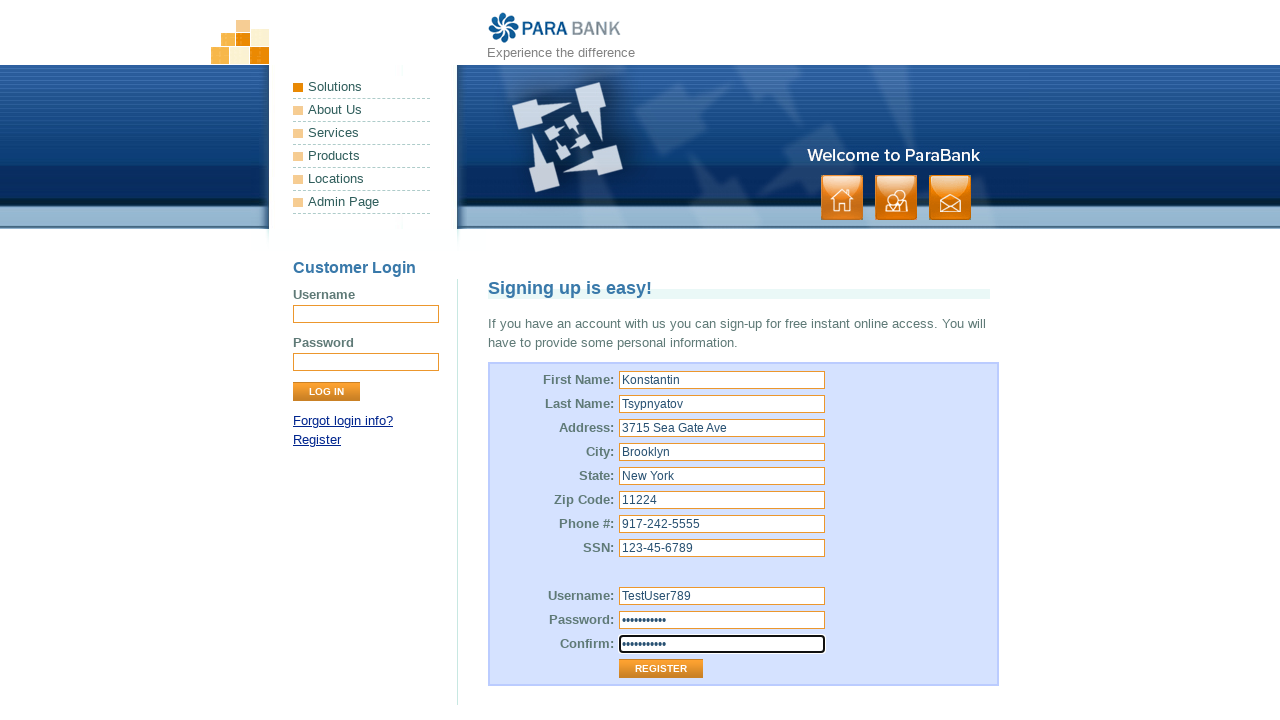